Tests adding a phone to cart without being logged in by clicking on Phones category, selecting a phone, and clicking Add to cart

Starting URL: https://www.demoblaze.com/

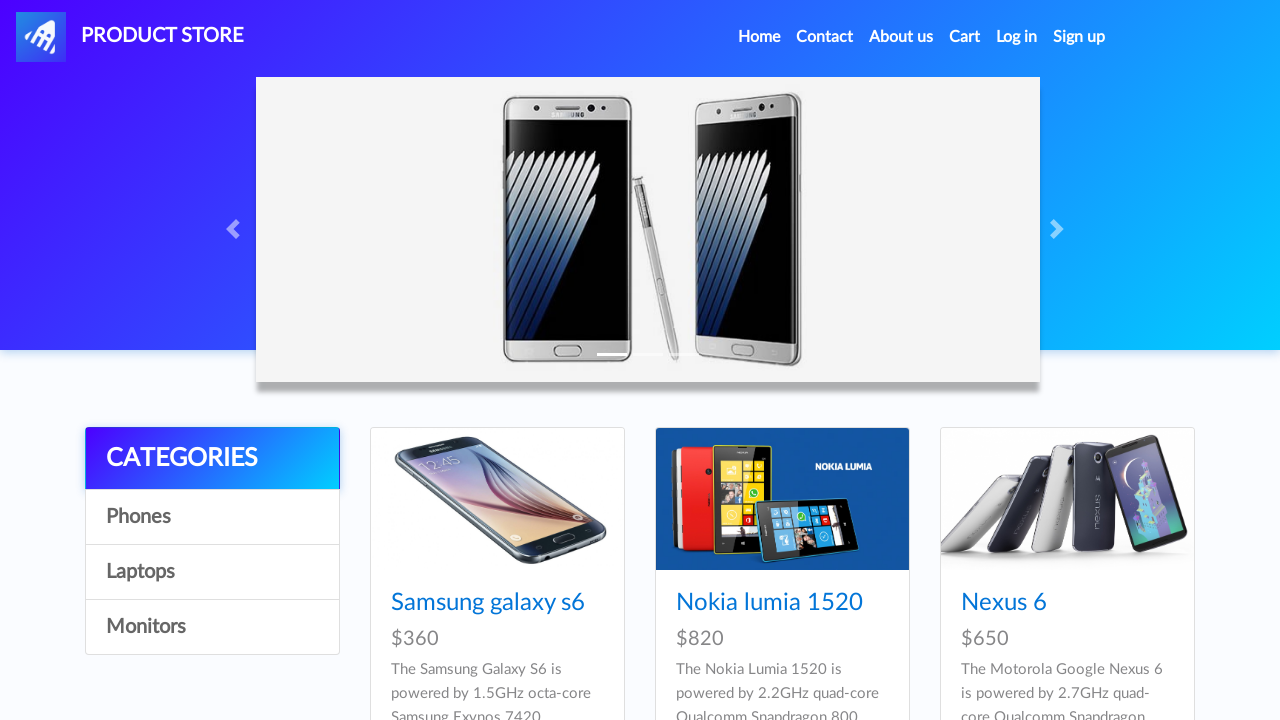

Clicked on Phones category at (212, 517) on a:text('Phones')
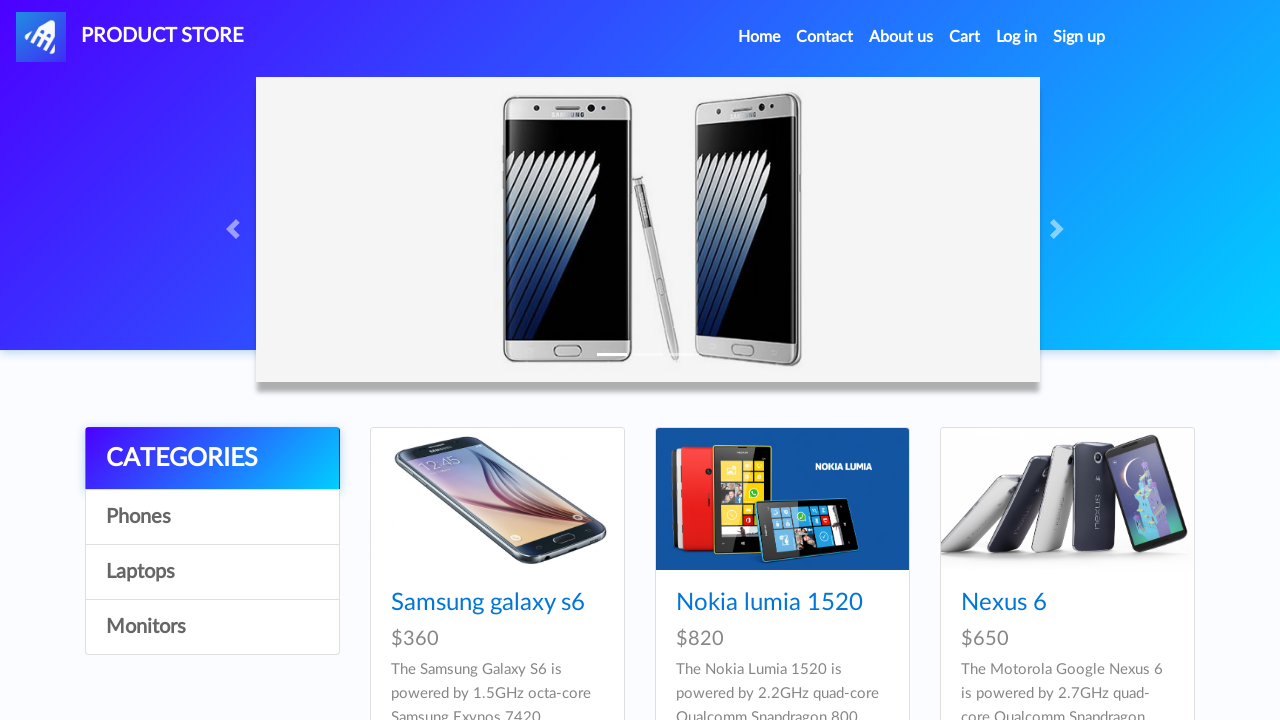

Waited 2 seconds for Phones category to load
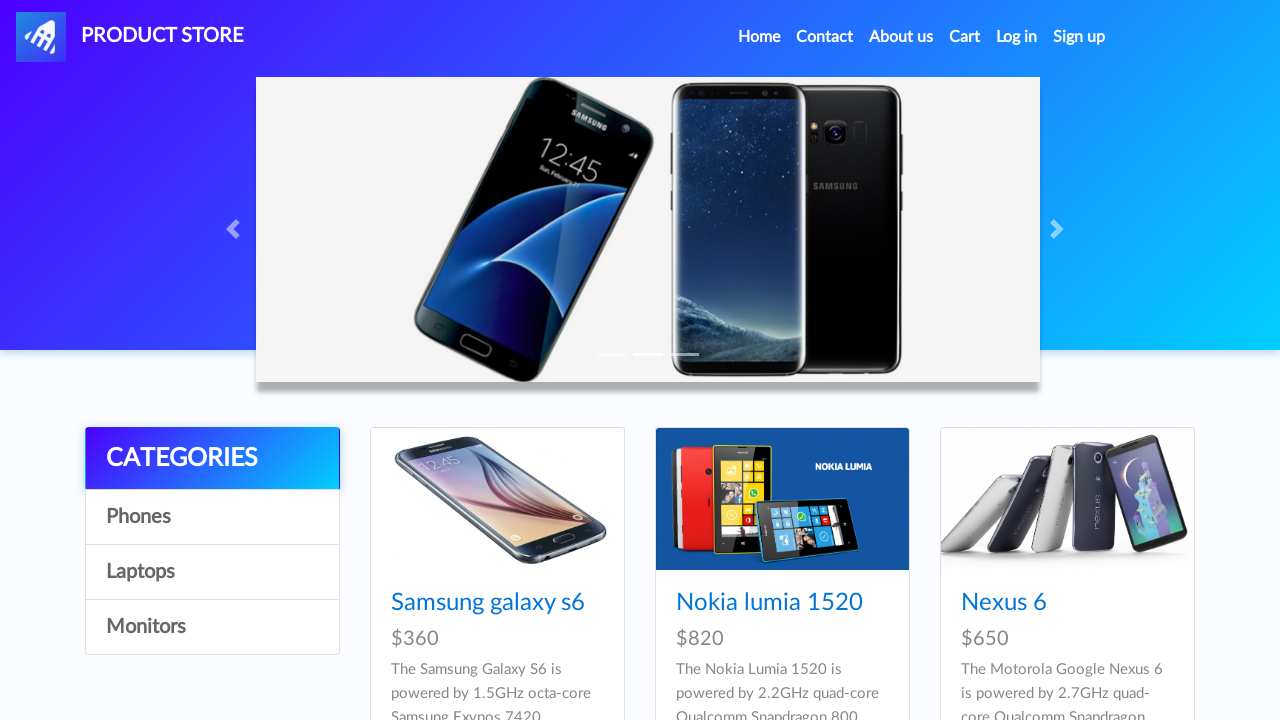

Clicked on the first phone in the list at (488, 603) on .card-title a >> nth=0
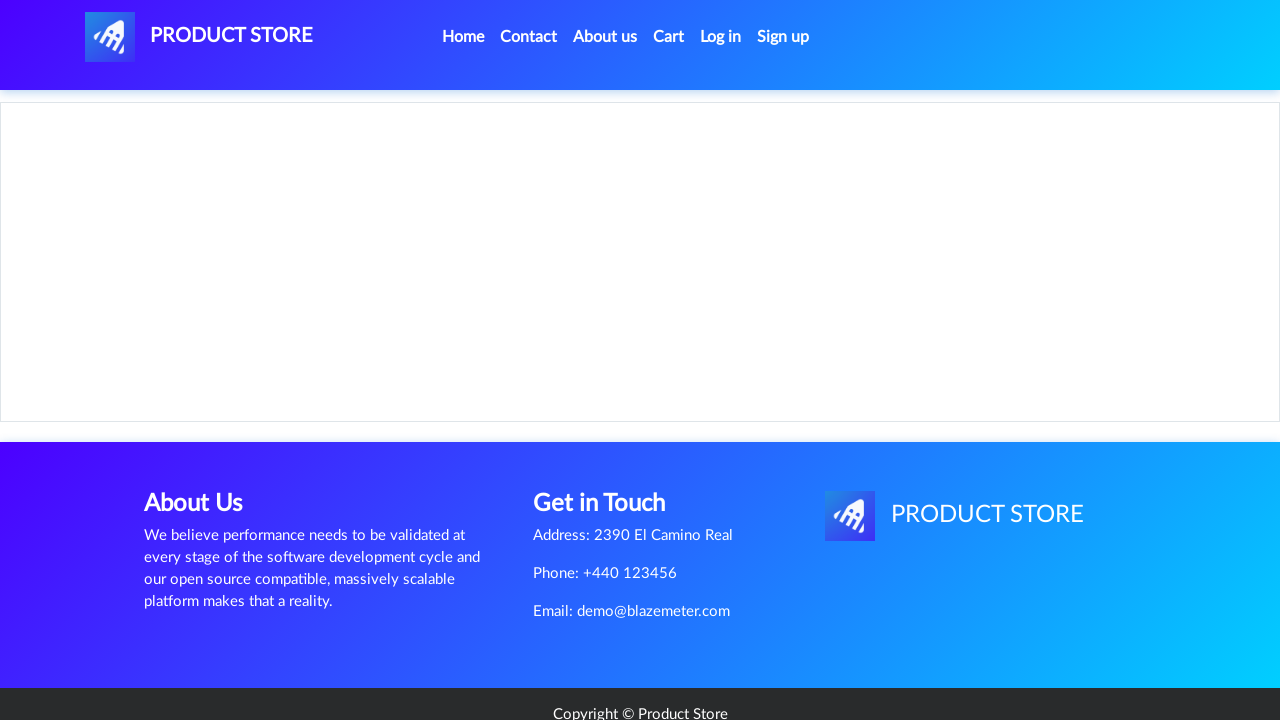

Waited 2 seconds for phone details to load
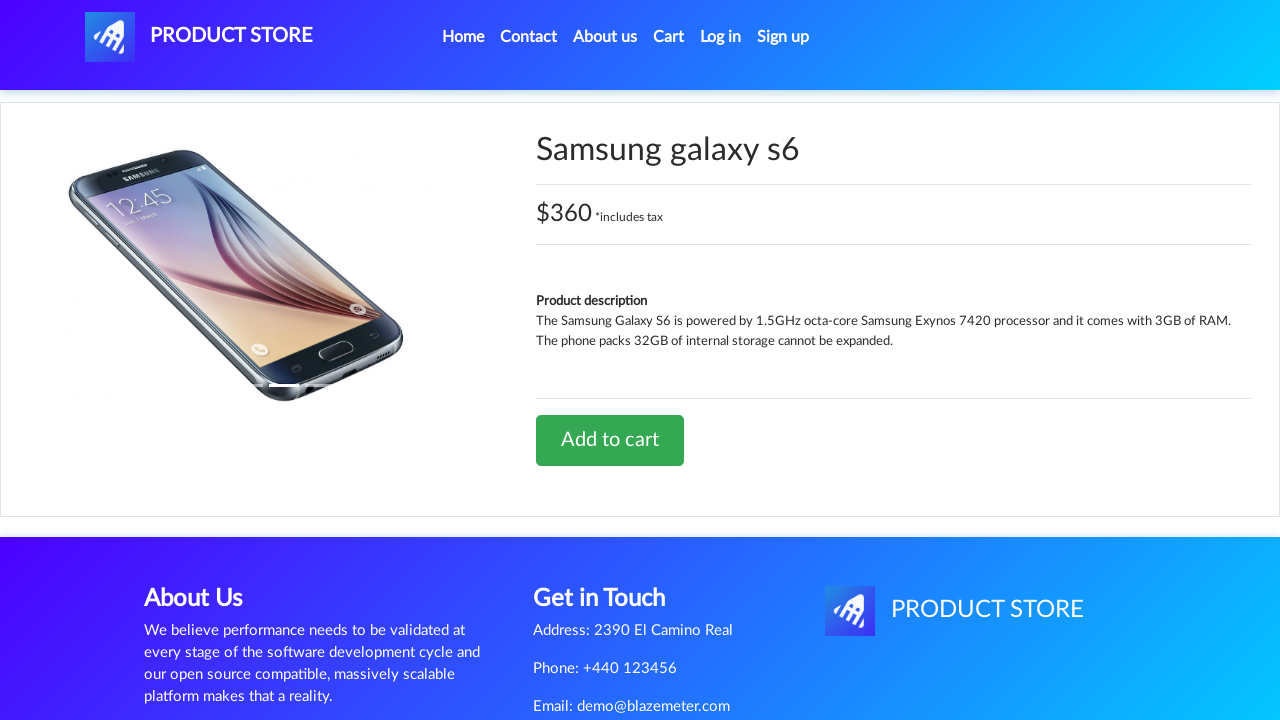

Clicked Add to cart button at (610, 440) on a:text('Add to cart')
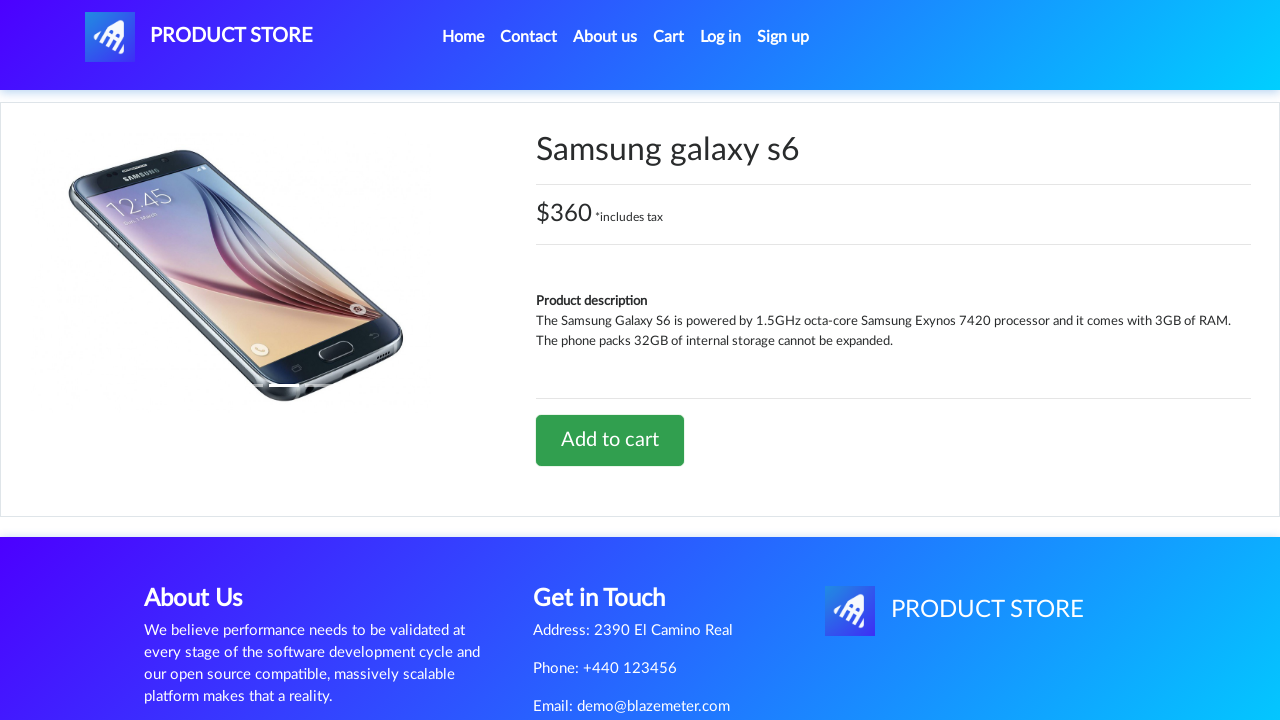

Waited 2 seconds for add to cart action
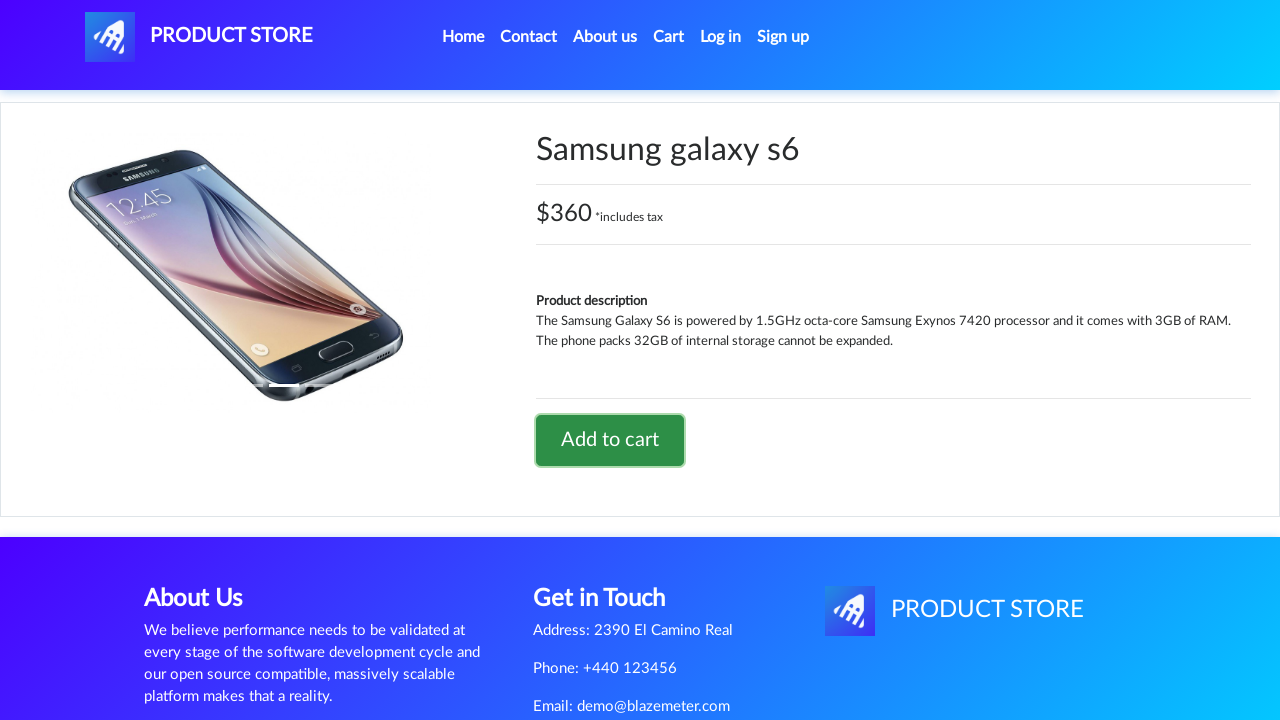

Set up alert handler to accept dialogs
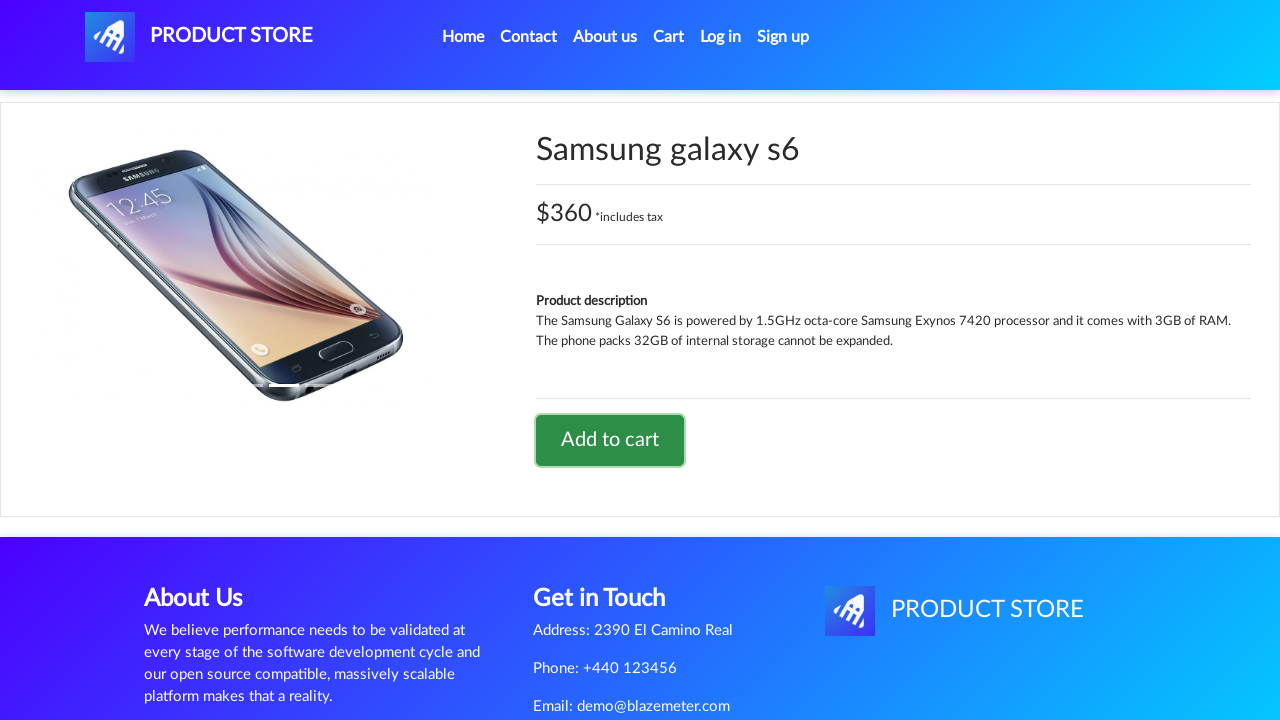

Navigated back to home page
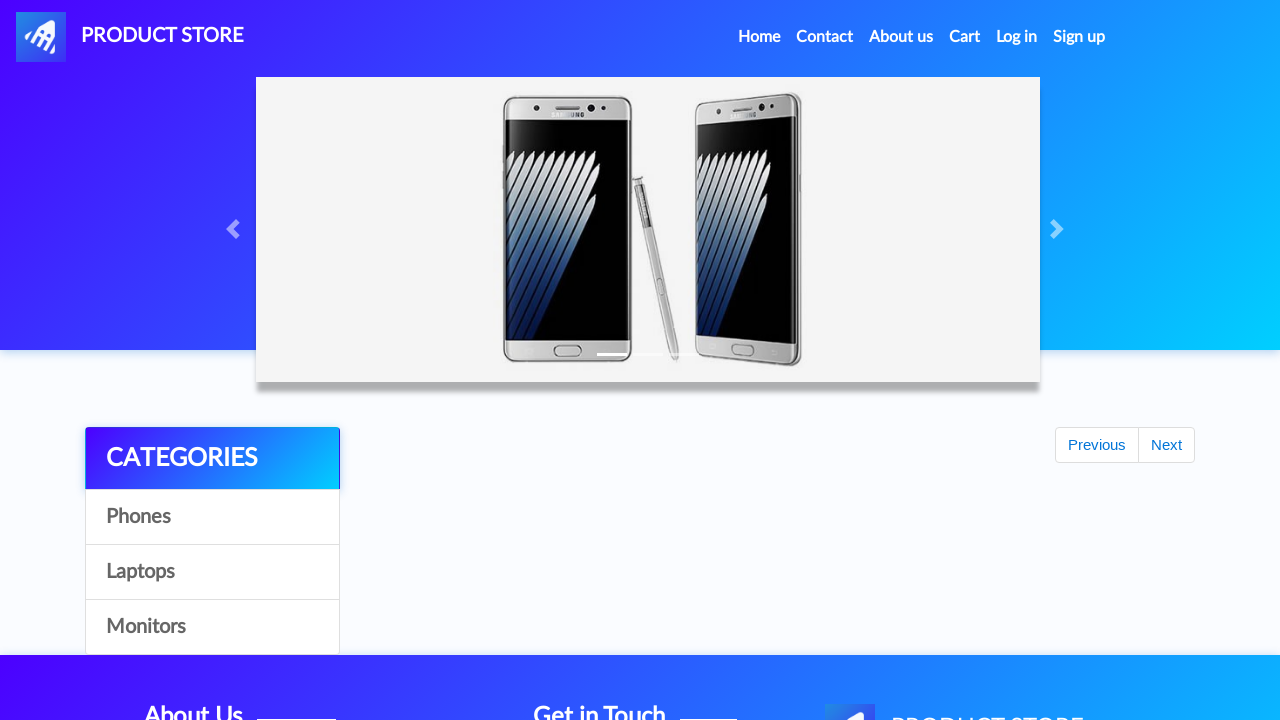

Waited 2 seconds for home page to load
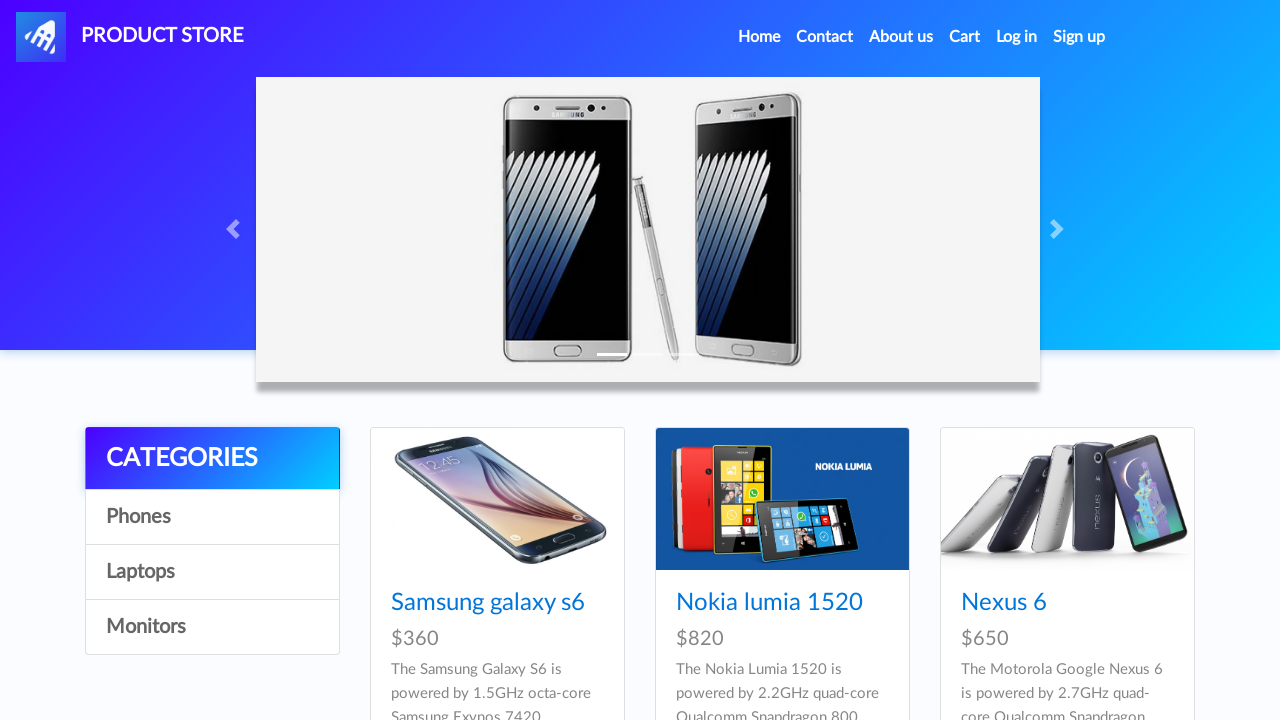

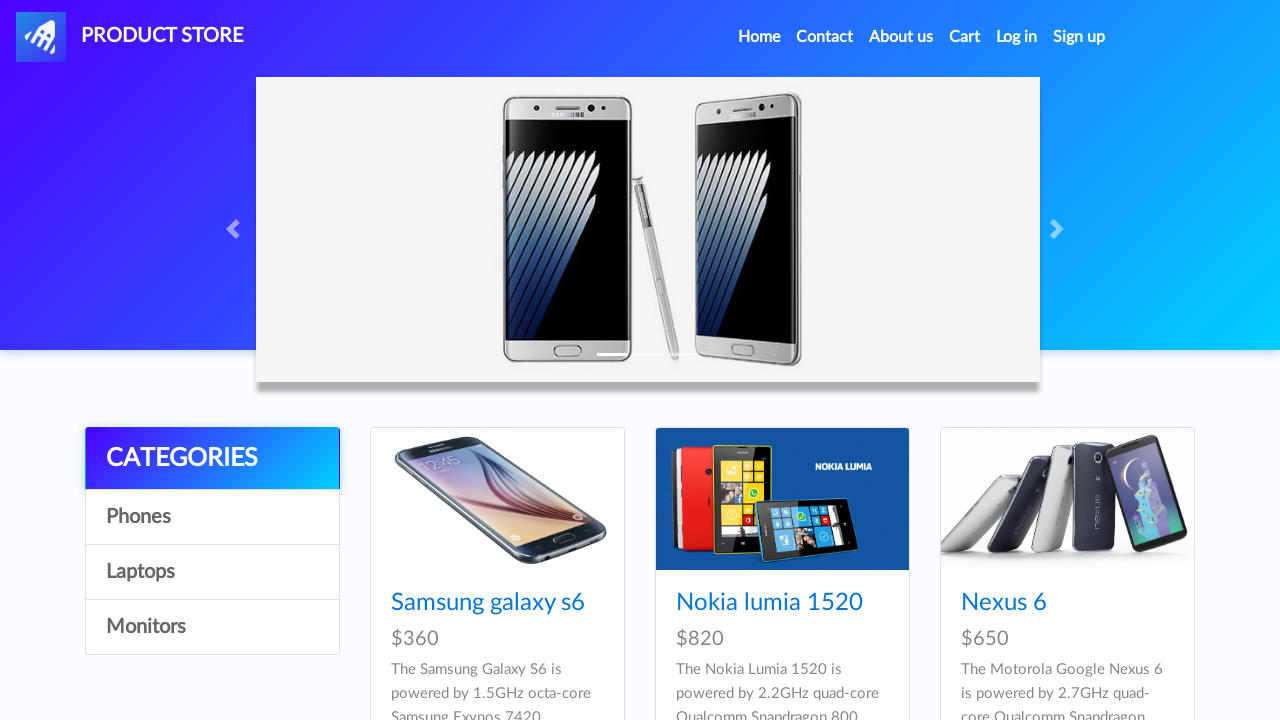